Tests that edits are cancelled when pressing Escape during editing.

Starting URL: https://demo.playwright.dev/todomvc

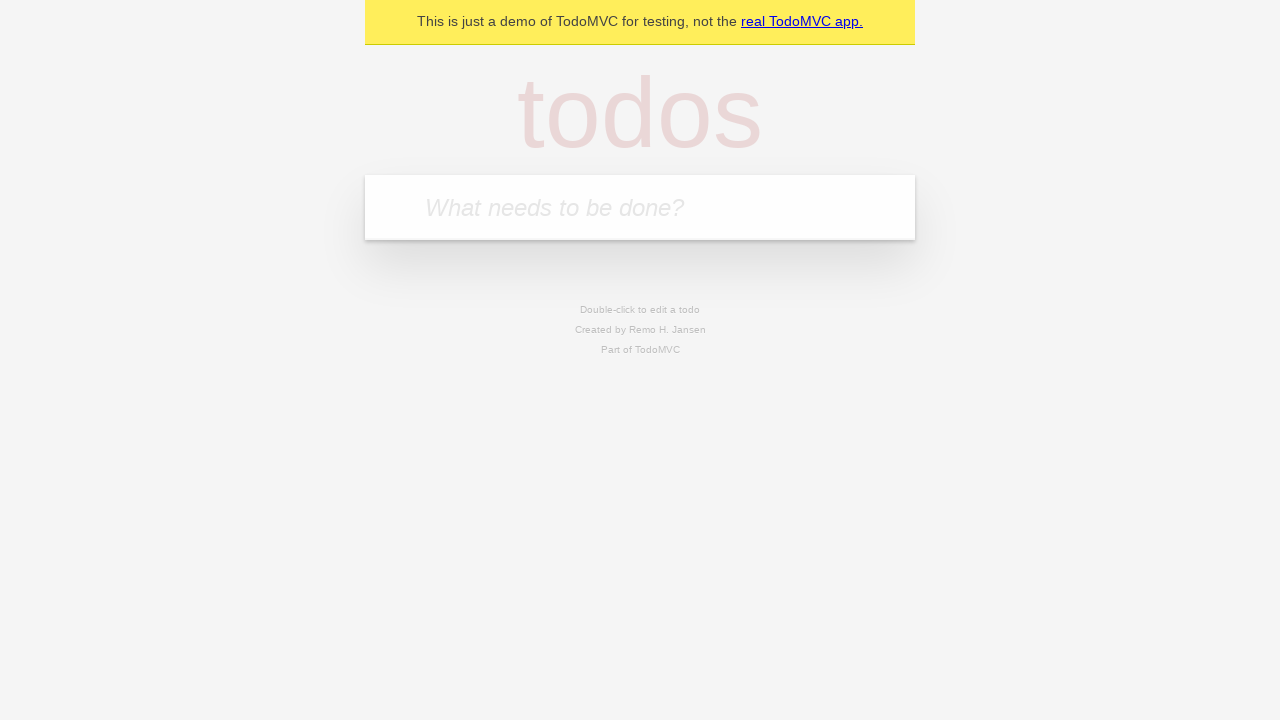

Filled new todo input with 'buy some cheese' on internal:attr=[placeholder="What needs to be done?"i]
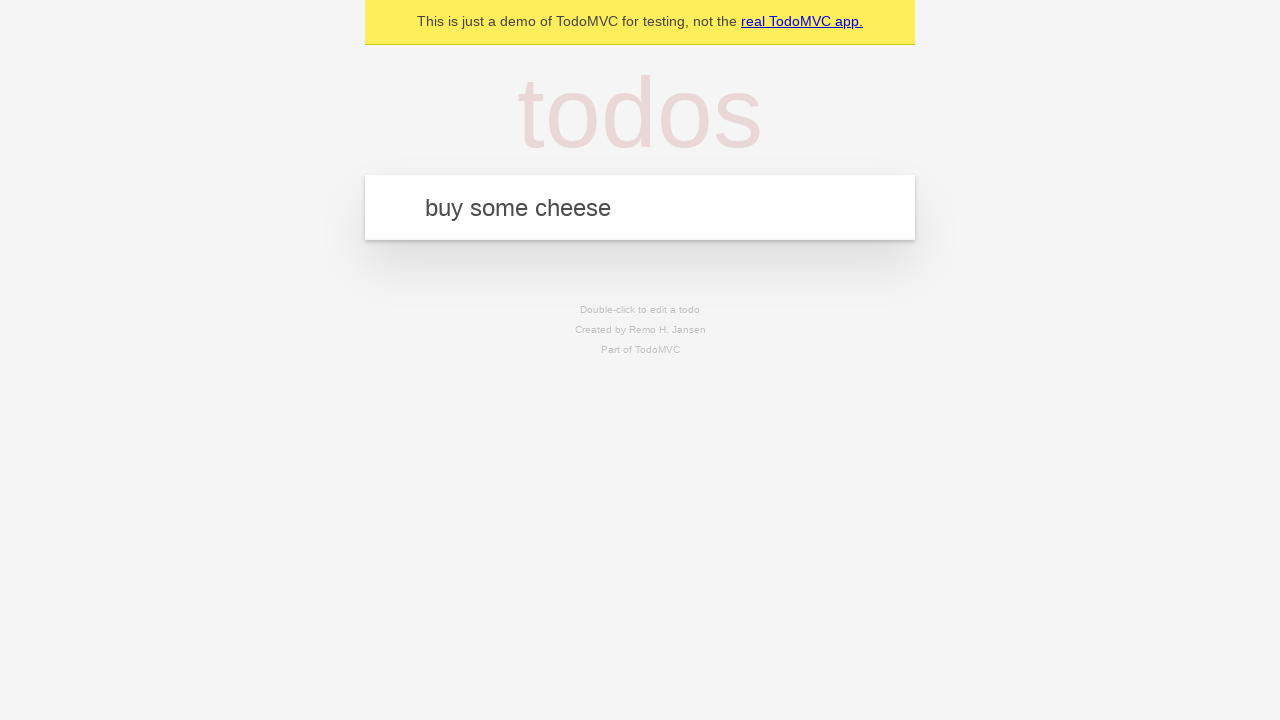

Pressed Enter to create first todo on internal:attr=[placeholder="What needs to be done?"i]
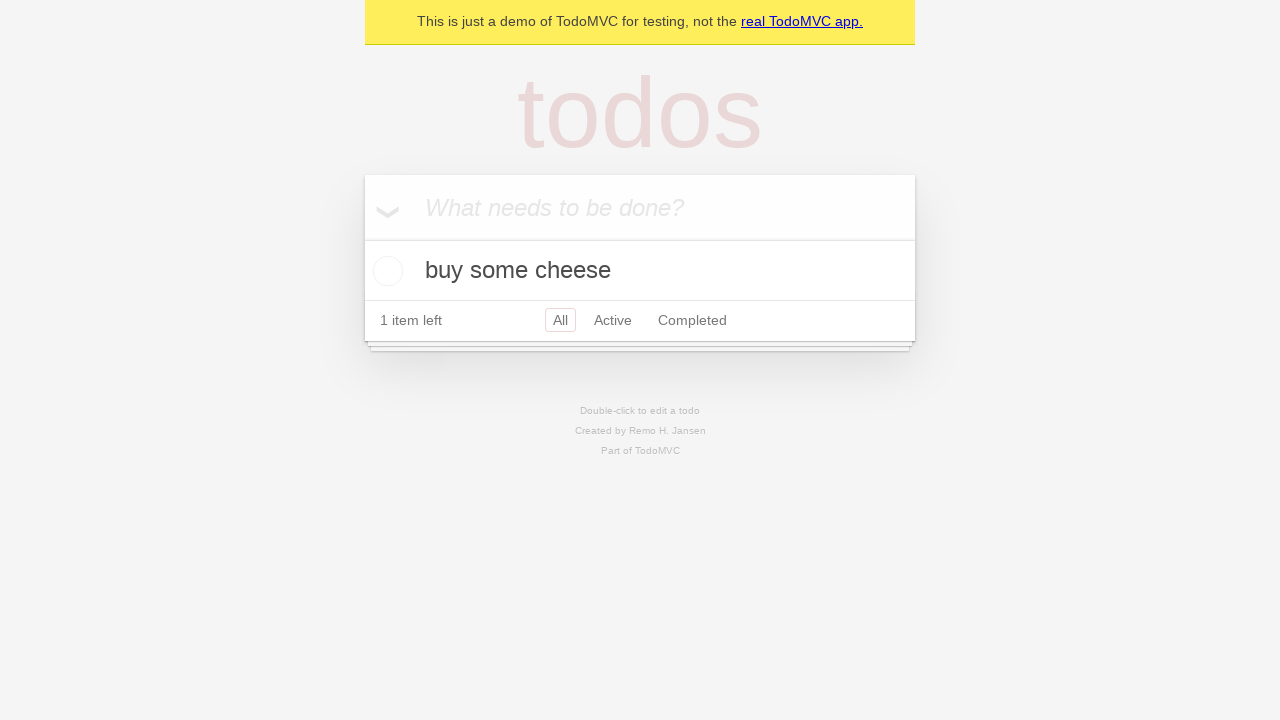

Filled new todo input with 'feed the cat' on internal:attr=[placeholder="What needs to be done?"i]
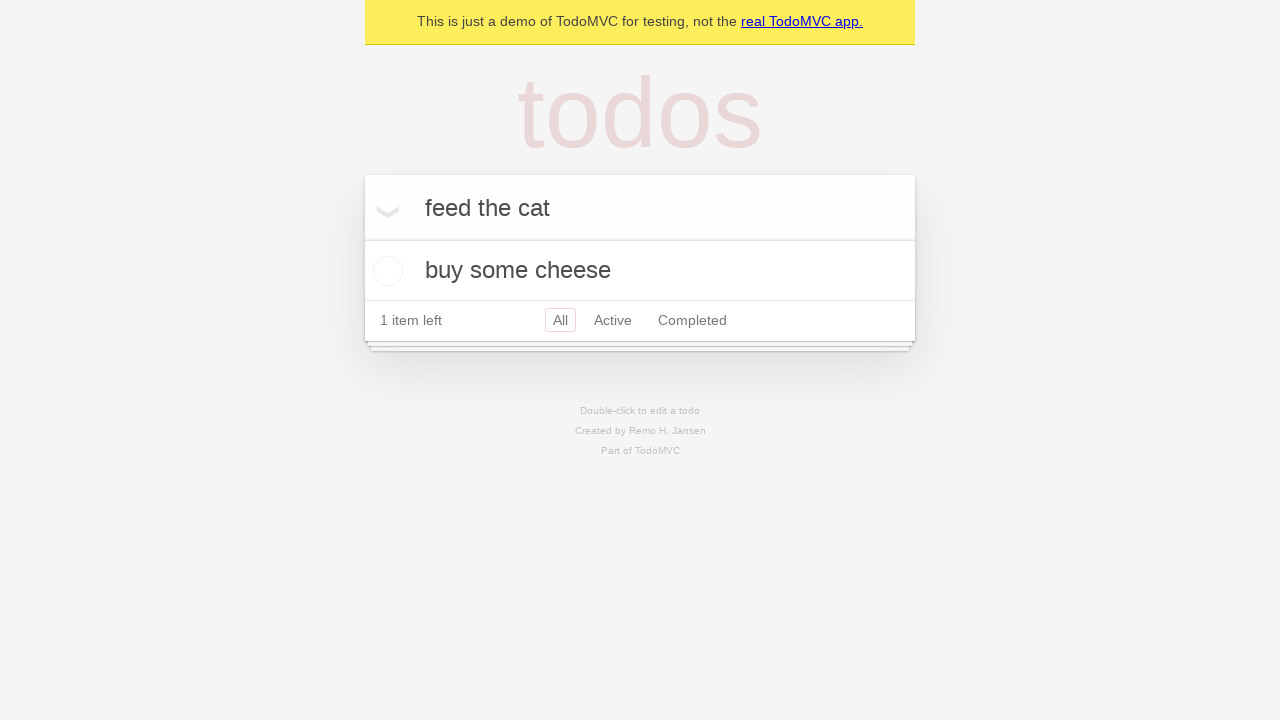

Pressed Enter to create second todo on internal:attr=[placeholder="What needs to be done?"i]
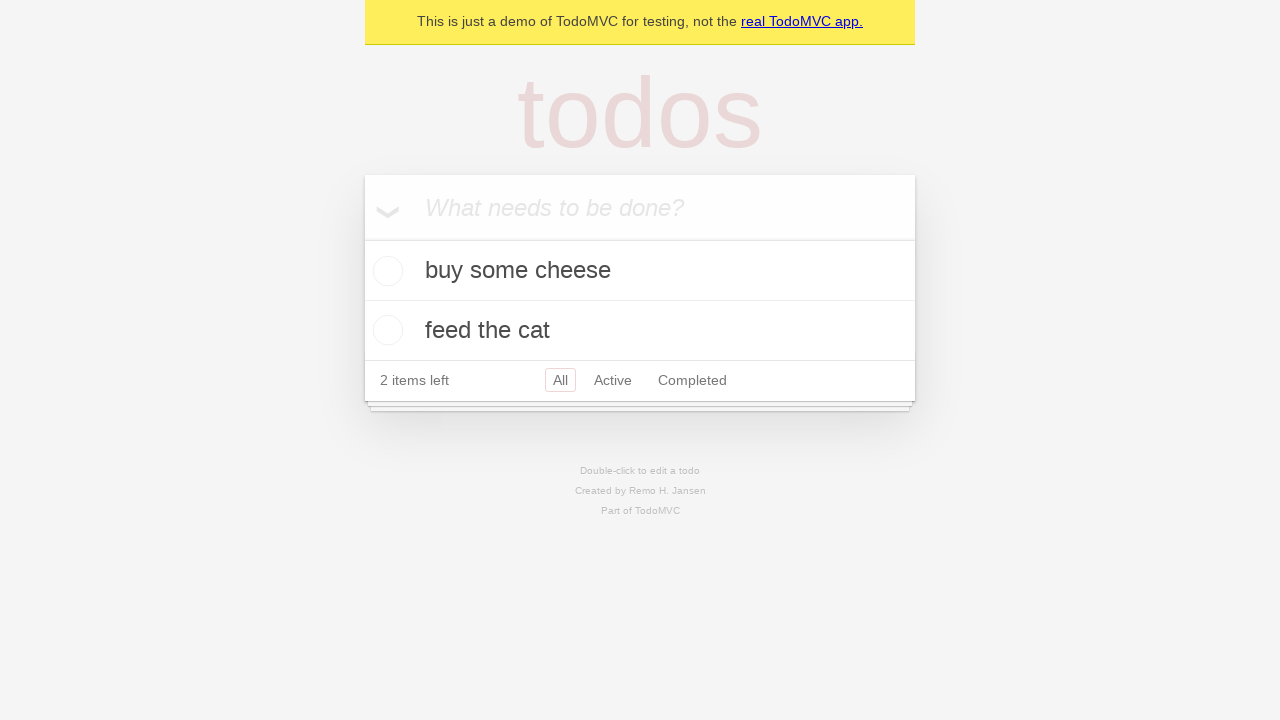

Filled new todo input with 'book a doctors appointment' on internal:attr=[placeholder="What needs to be done?"i]
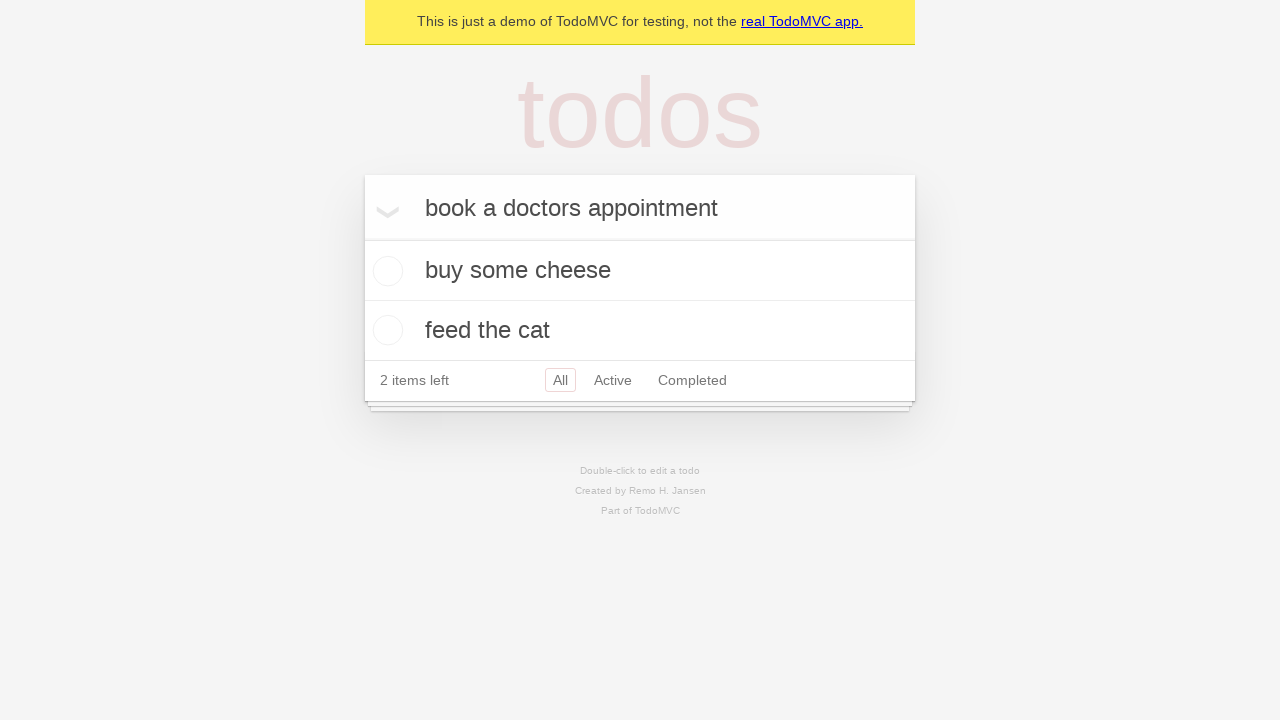

Pressed Enter to create third todo on internal:attr=[placeholder="What needs to be done?"i]
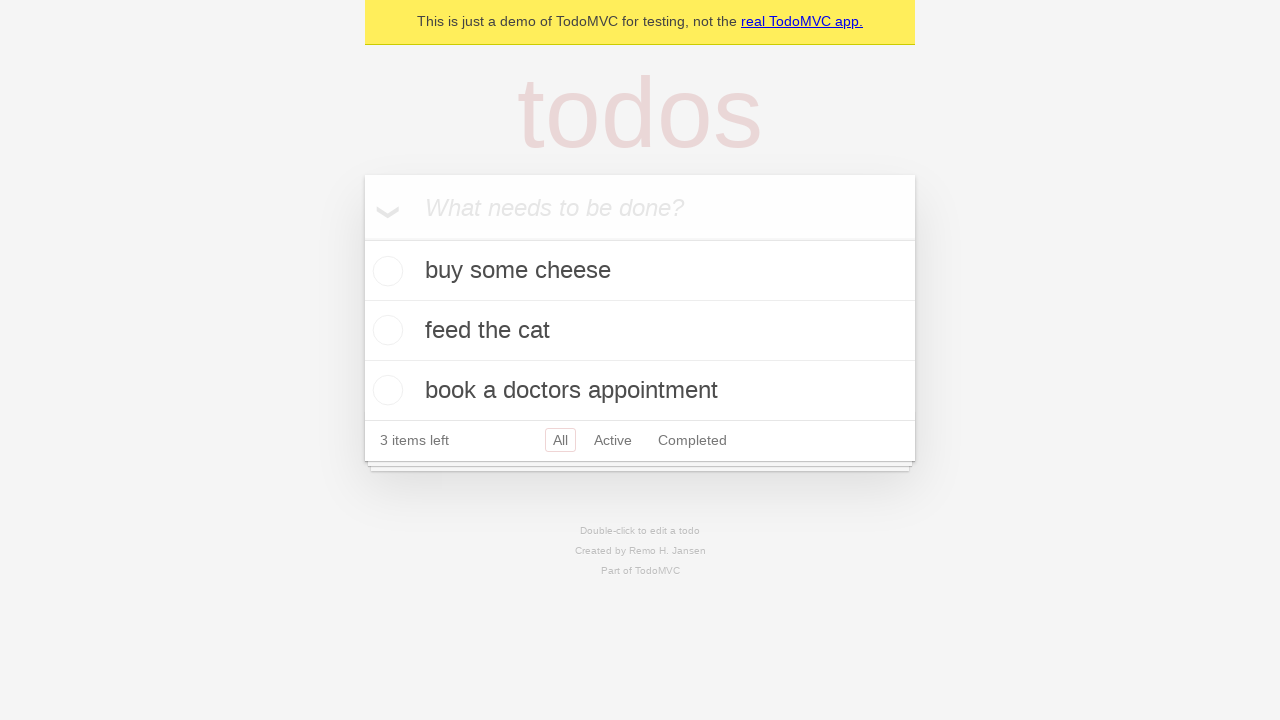

Retrieved todo items list
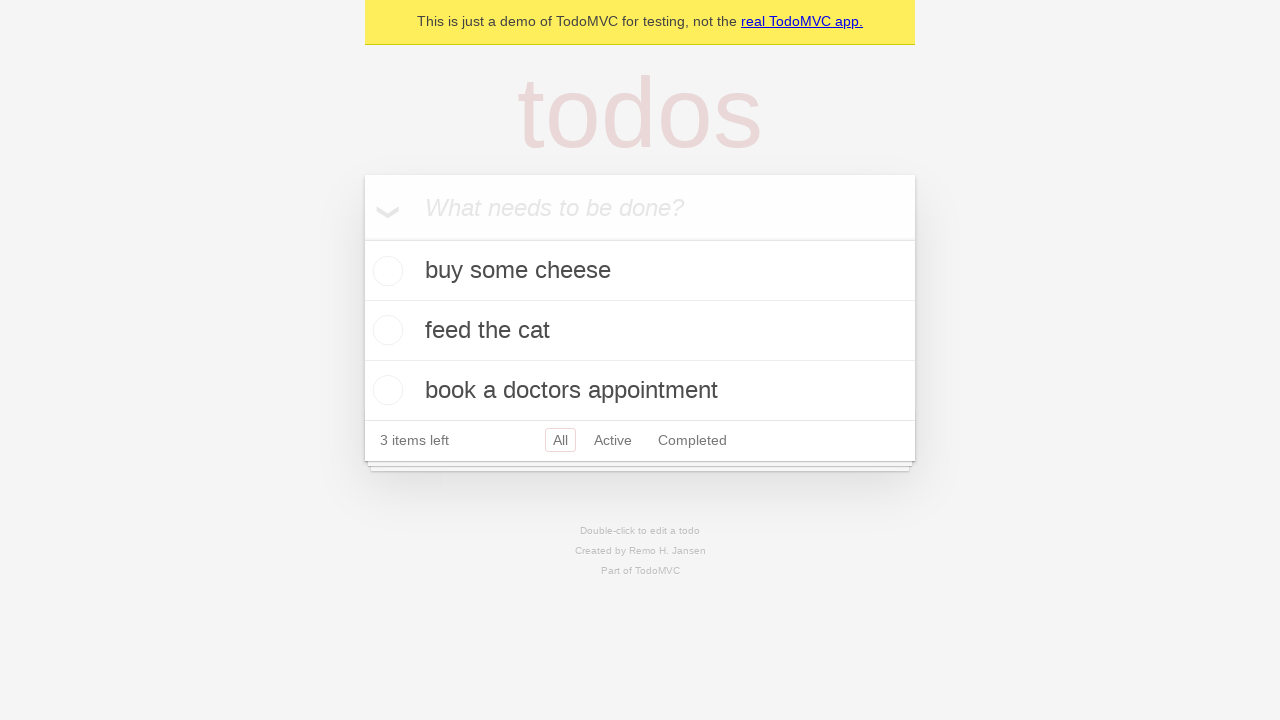

Double-clicked second todo item to enter edit mode at (640, 331) on internal:testid=[data-testid="todo-item"s] >> nth=1
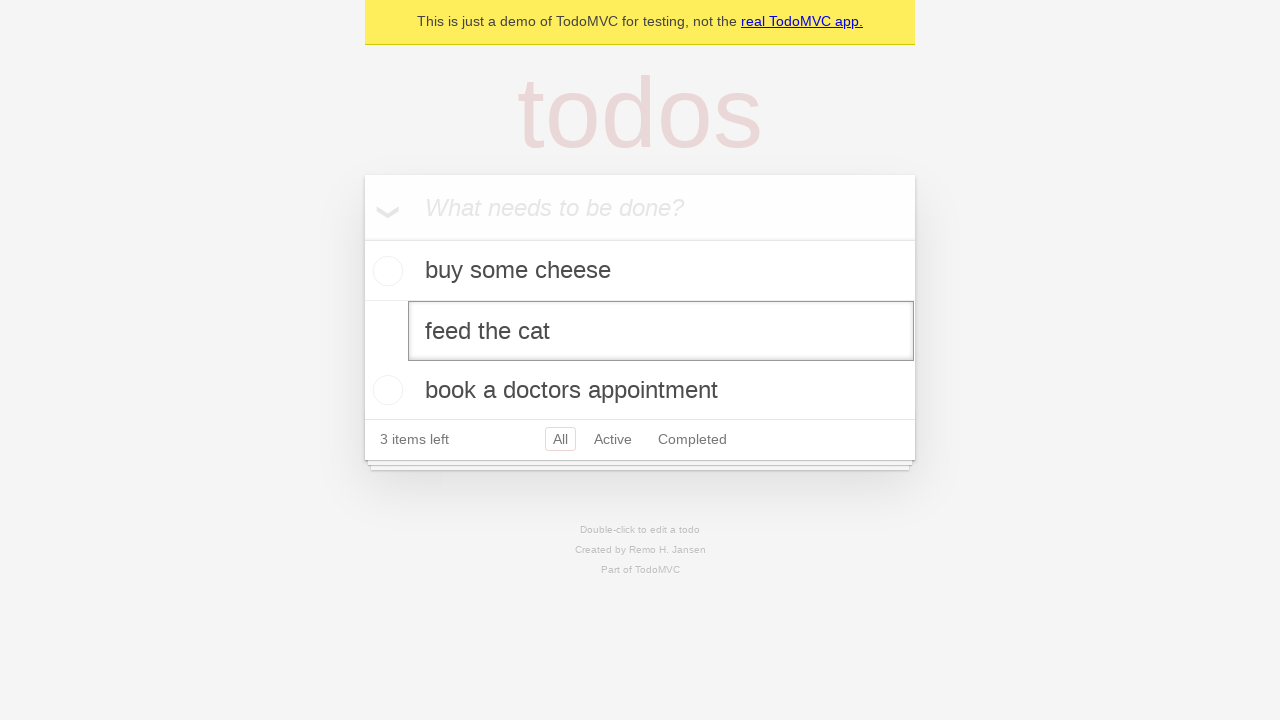

Filled edit textbox with 'buy some sausages' on internal:testid=[data-testid="todo-item"s] >> nth=1 >> internal:role=textbox[nam
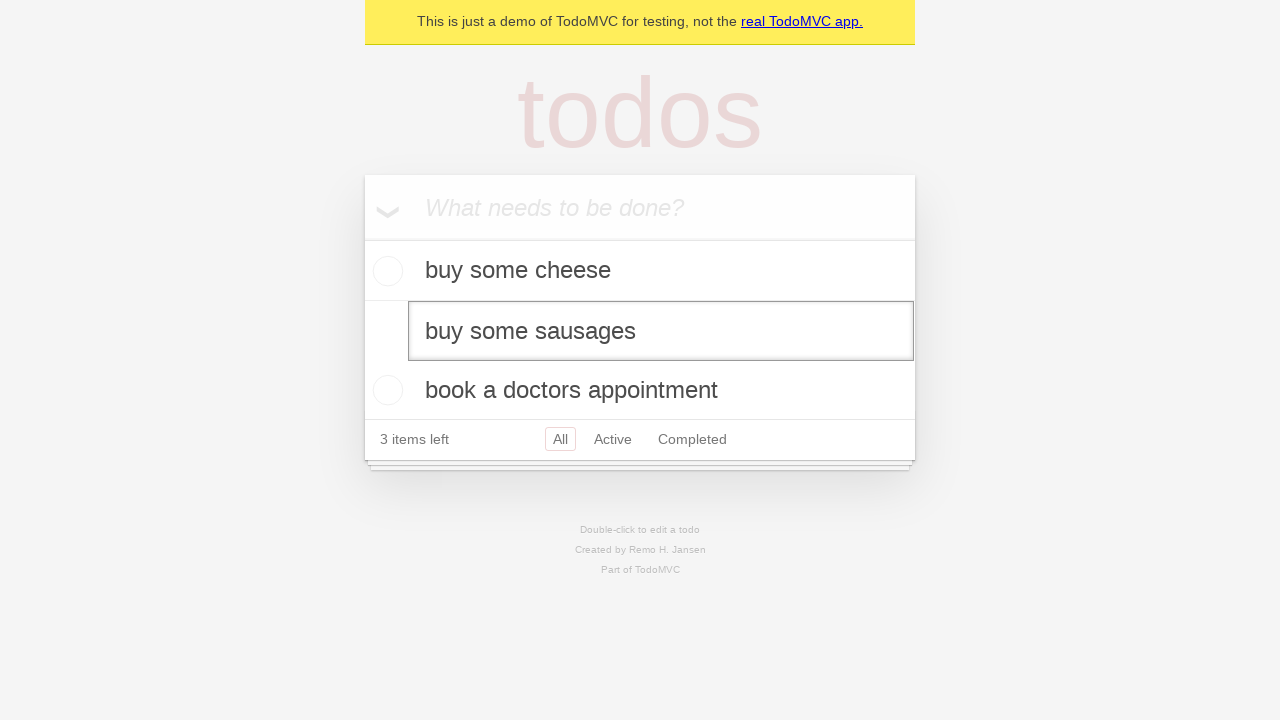

Pressed Escape key to cancel edit and verify changes are reverted on internal:testid=[data-testid="todo-item"s] >> nth=1 >> internal:role=textbox[nam
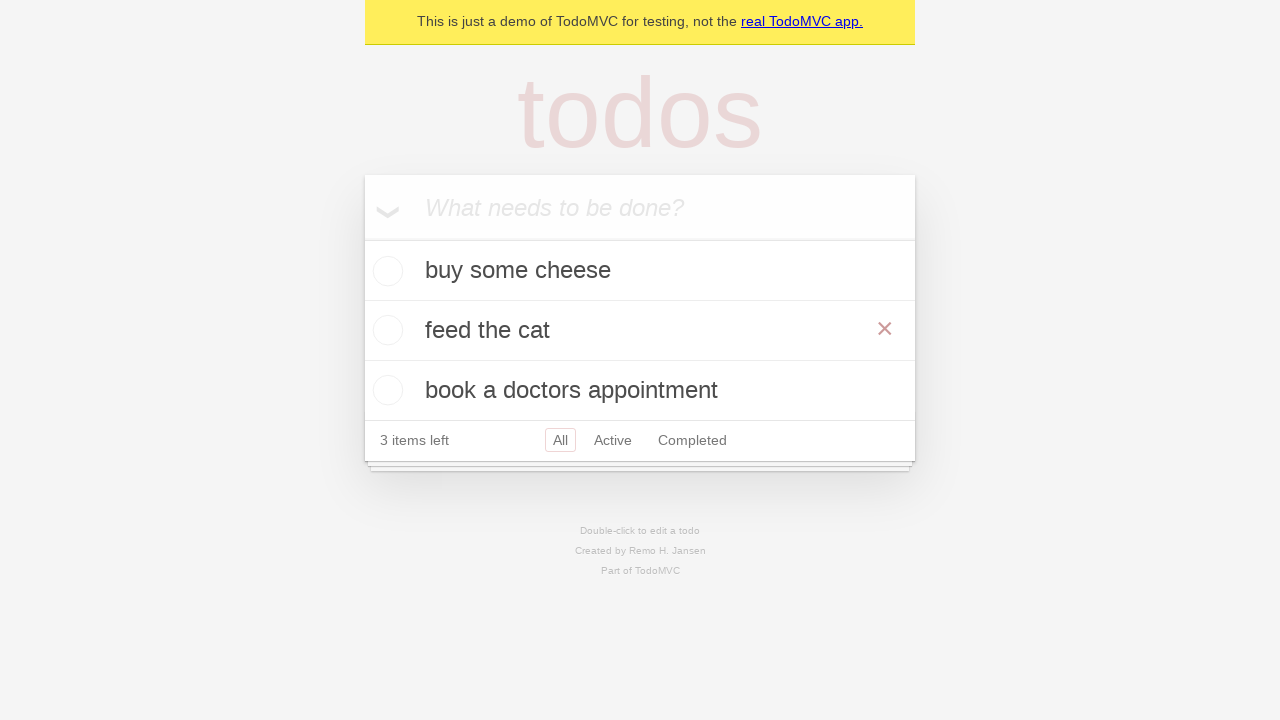

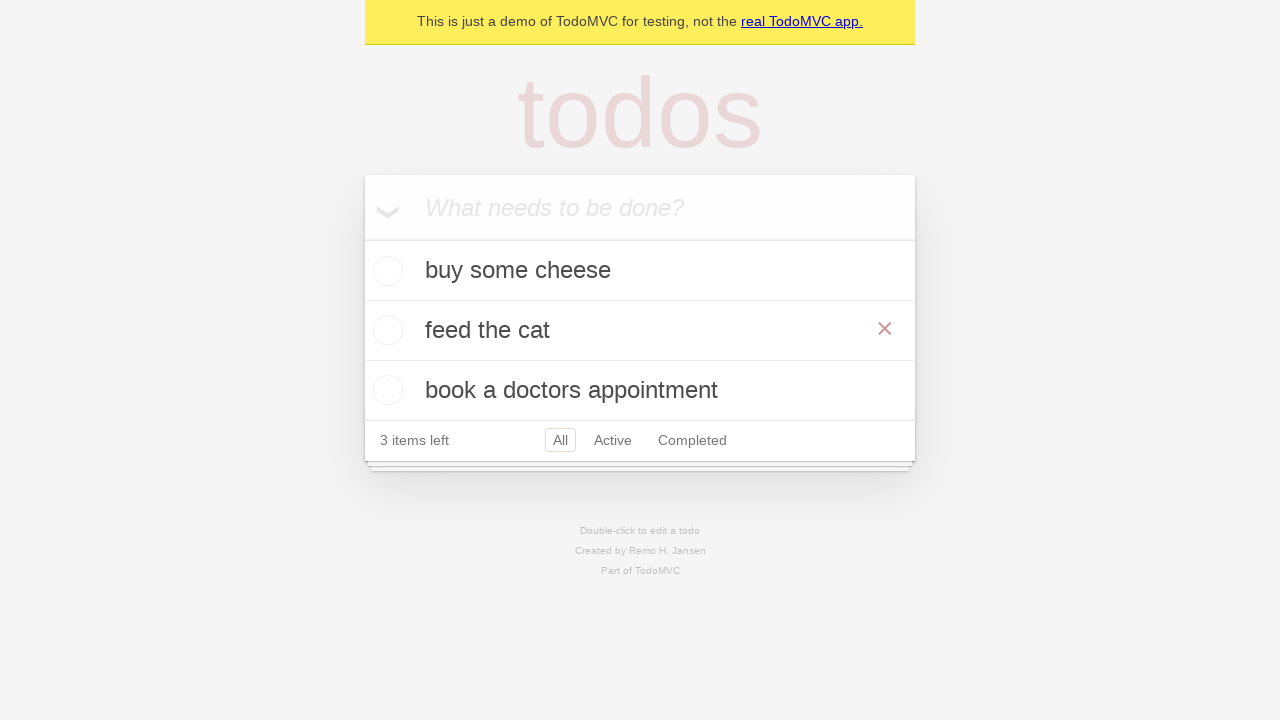